Tests hover functionality by hovering over user figures and clicking on profile links for each of three users

Starting URL: https://the-internet.herokuapp.com/hovers

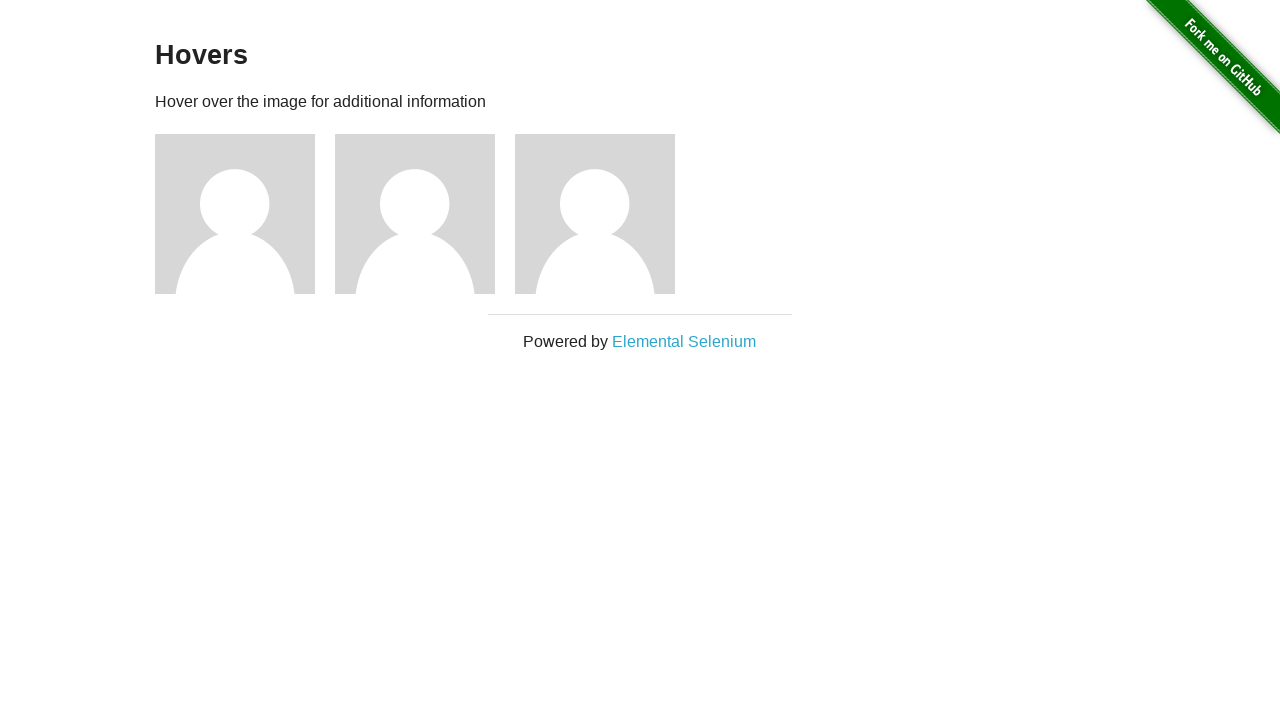

Hovered over user1 figure at (245, 214) on .figure >> internal:has-text="user1"i
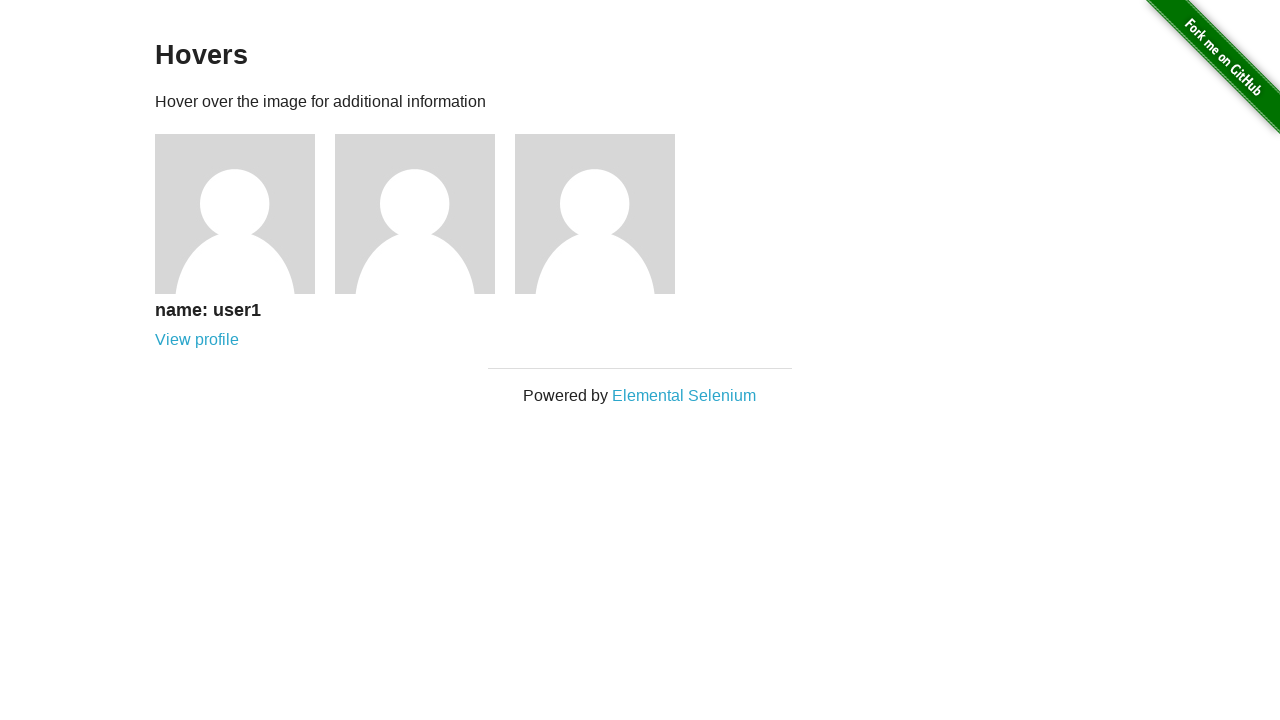

Clicked profile link for user1 at (197, 340) on .figcaption >> internal:has-text="user1"i >> a
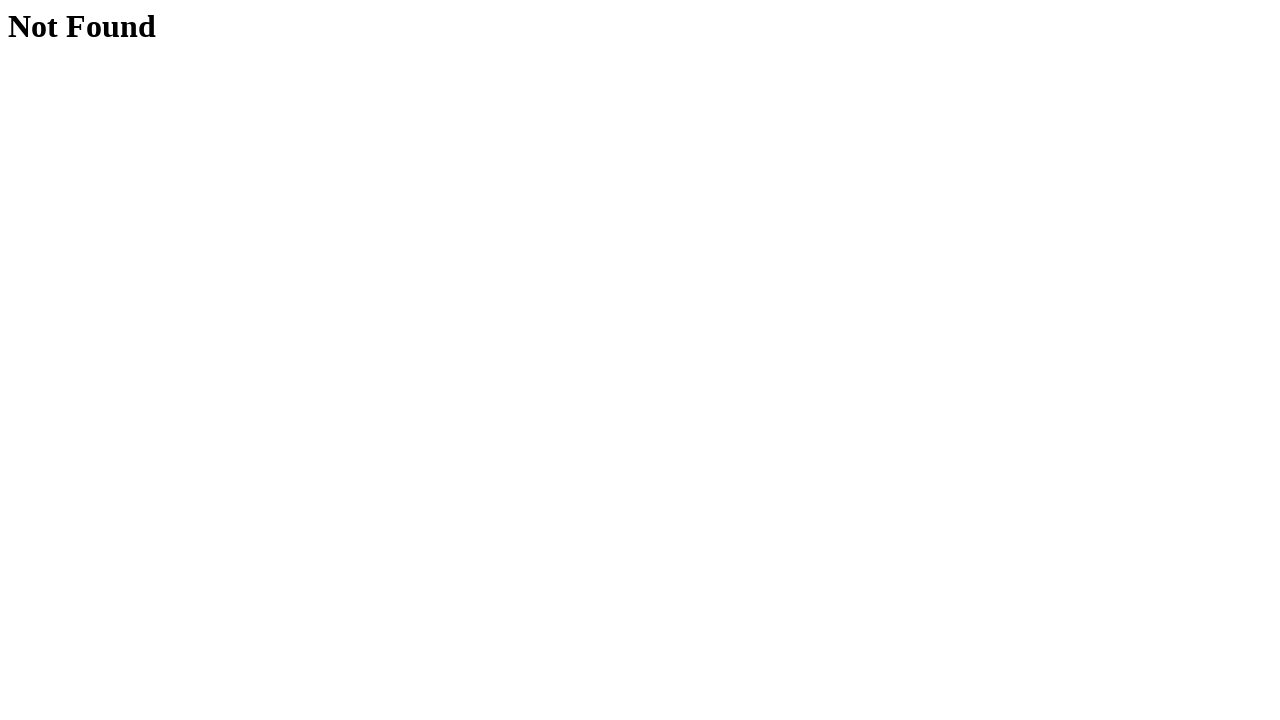

Navigated to user1 profile page (users/1)
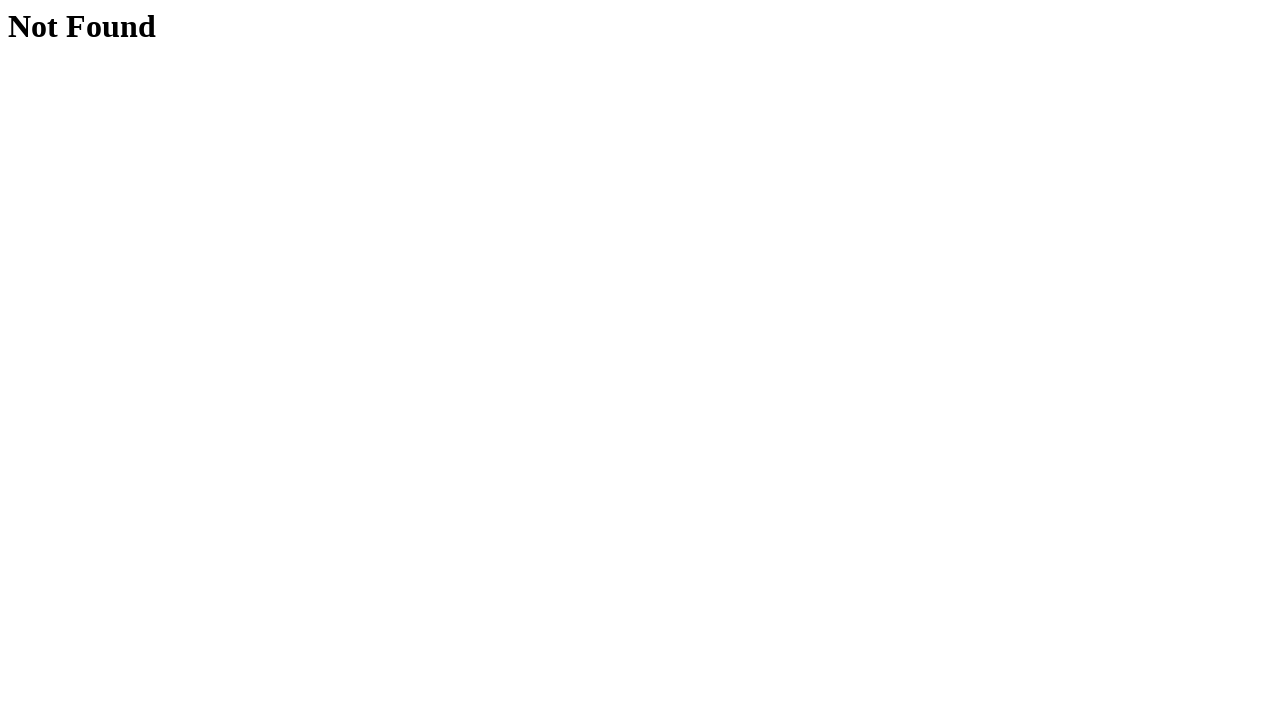

Navigated back to hovers page
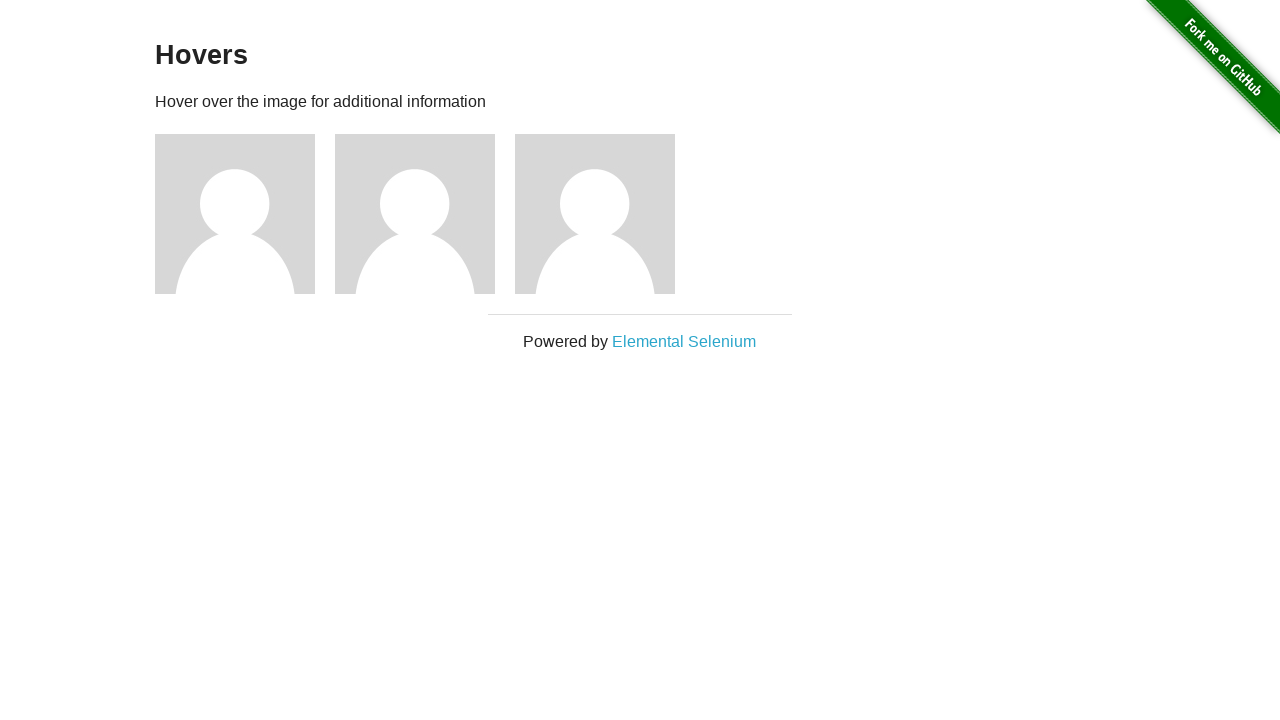

Hovered over user2 figure at (425, 214) on .figure >> internal:has-text="user2"i
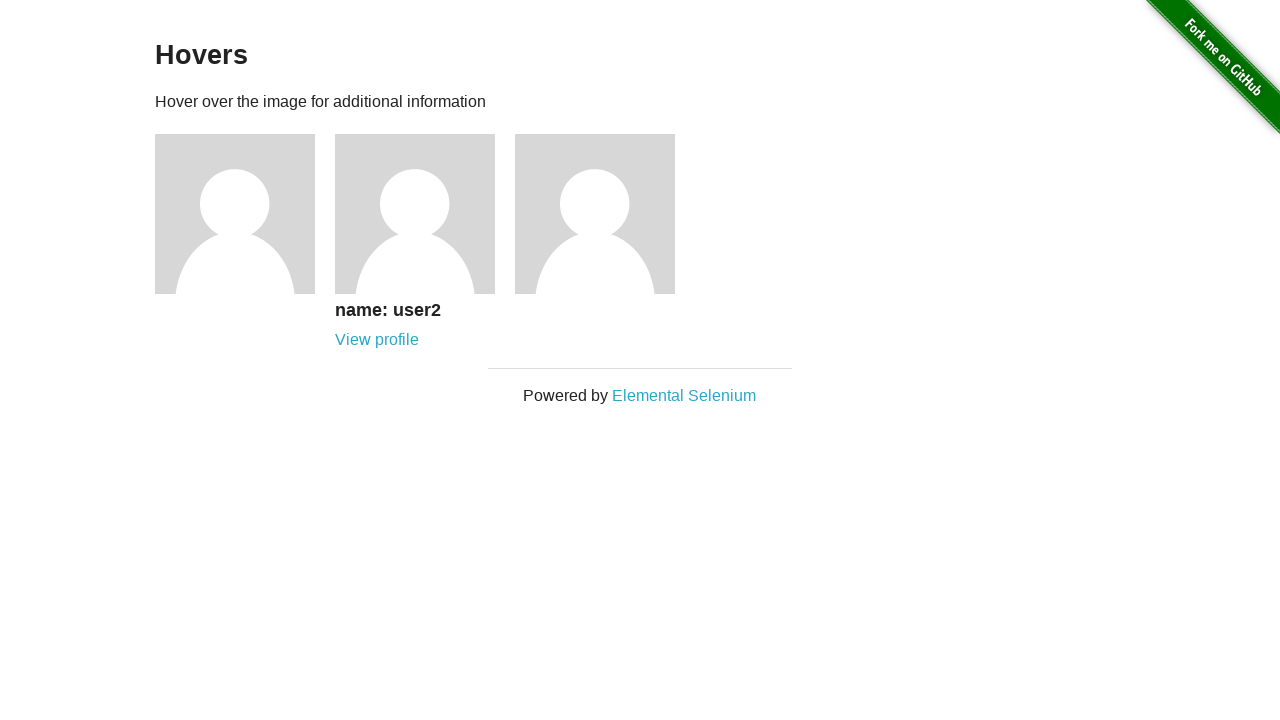

Clicked profile link for user2 at (377, 340) on .figcaption >> internal:has-text="user2"i >> a
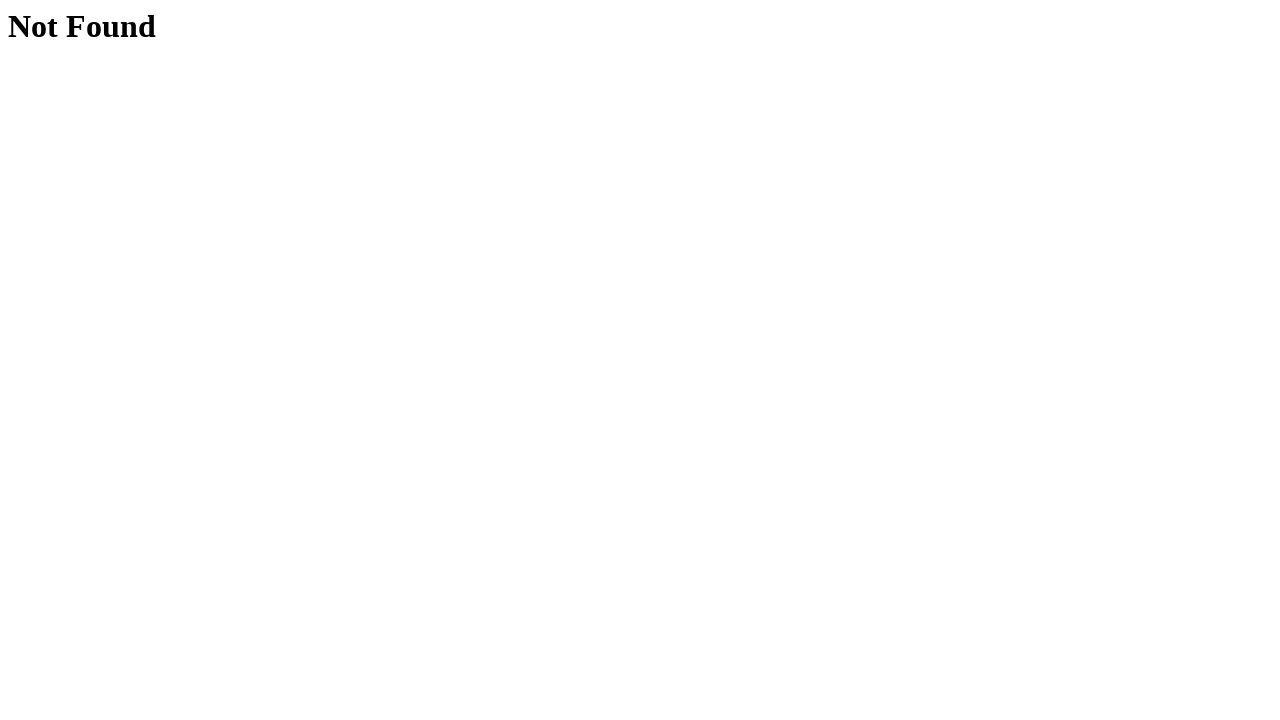

Navigated to user2 profile page (users/2)
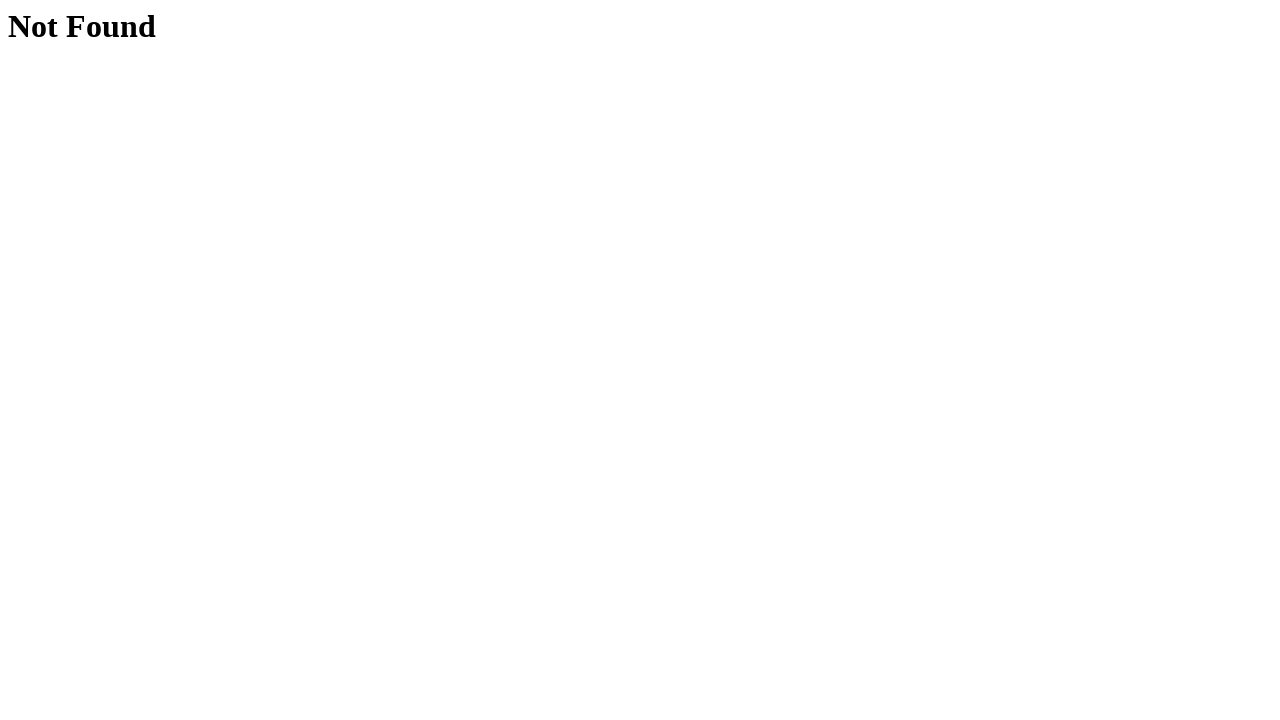

Navigated back to hovers page
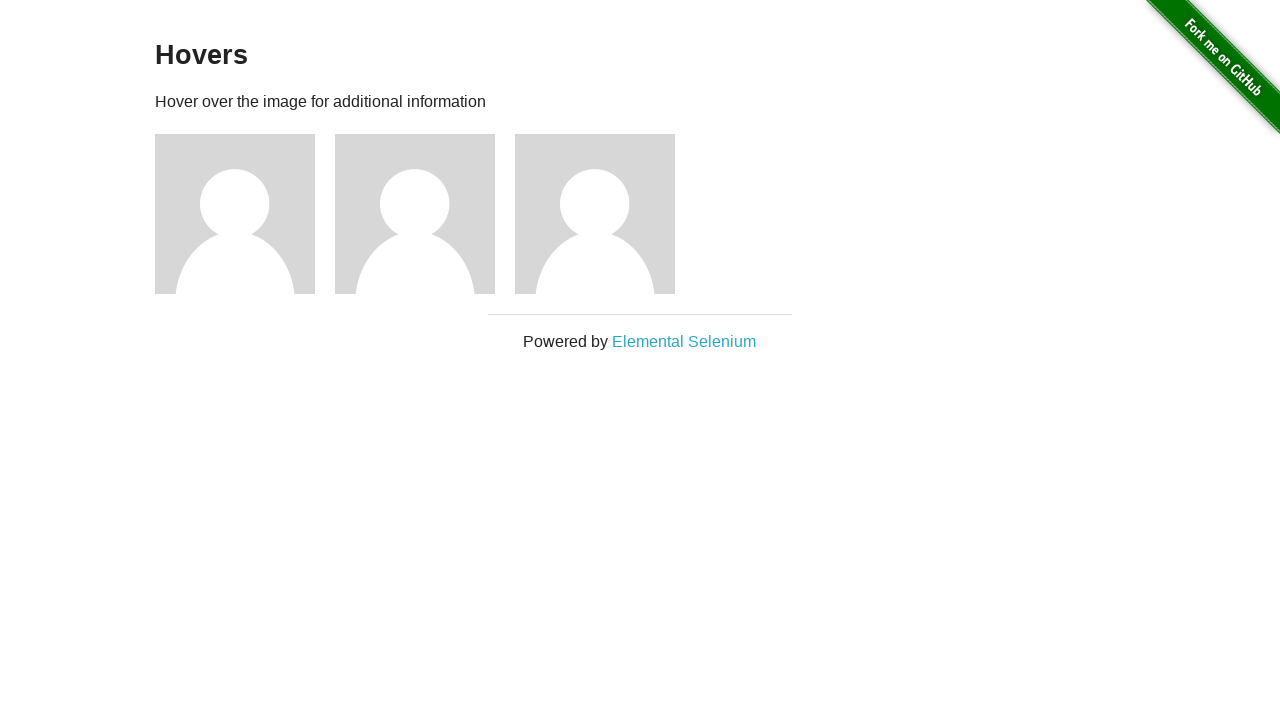

Hovered over user3 figure at (605, 214) on .figure >> internal:has-text="user3"i
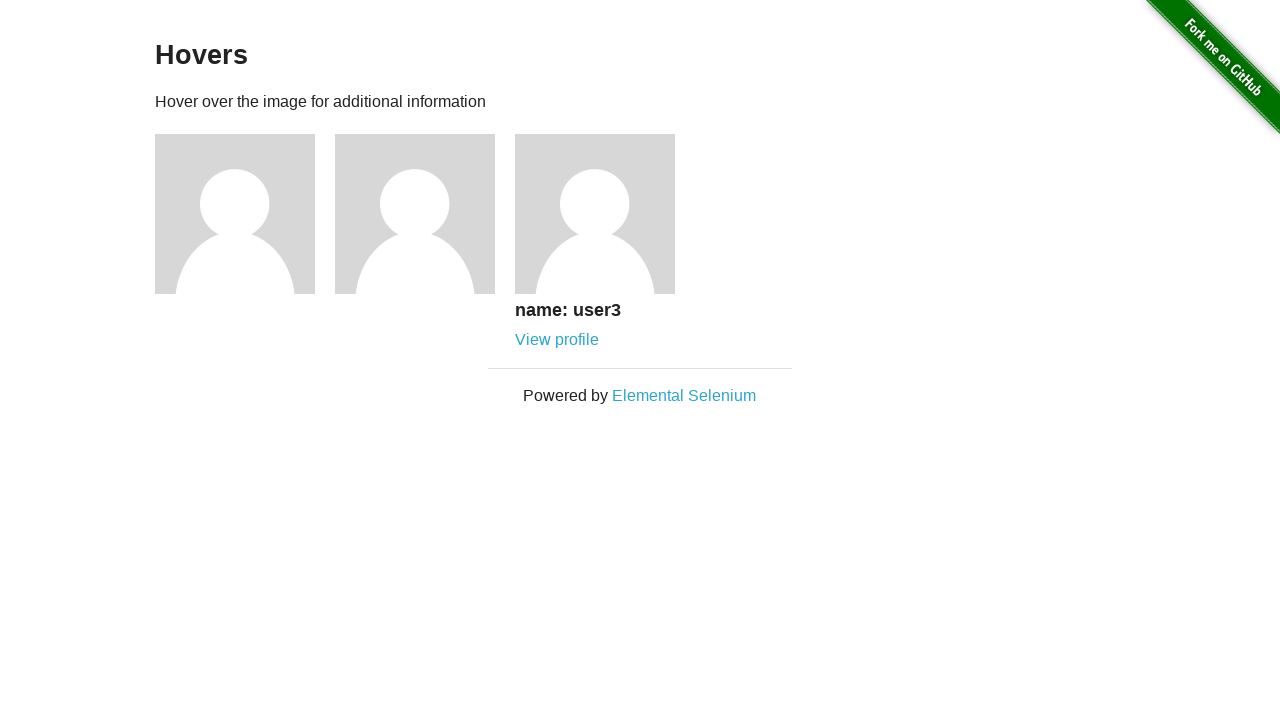

Clicked profile link for user3 at (557, 340) on .figcaption >> internal:has-text="user3"i >> a
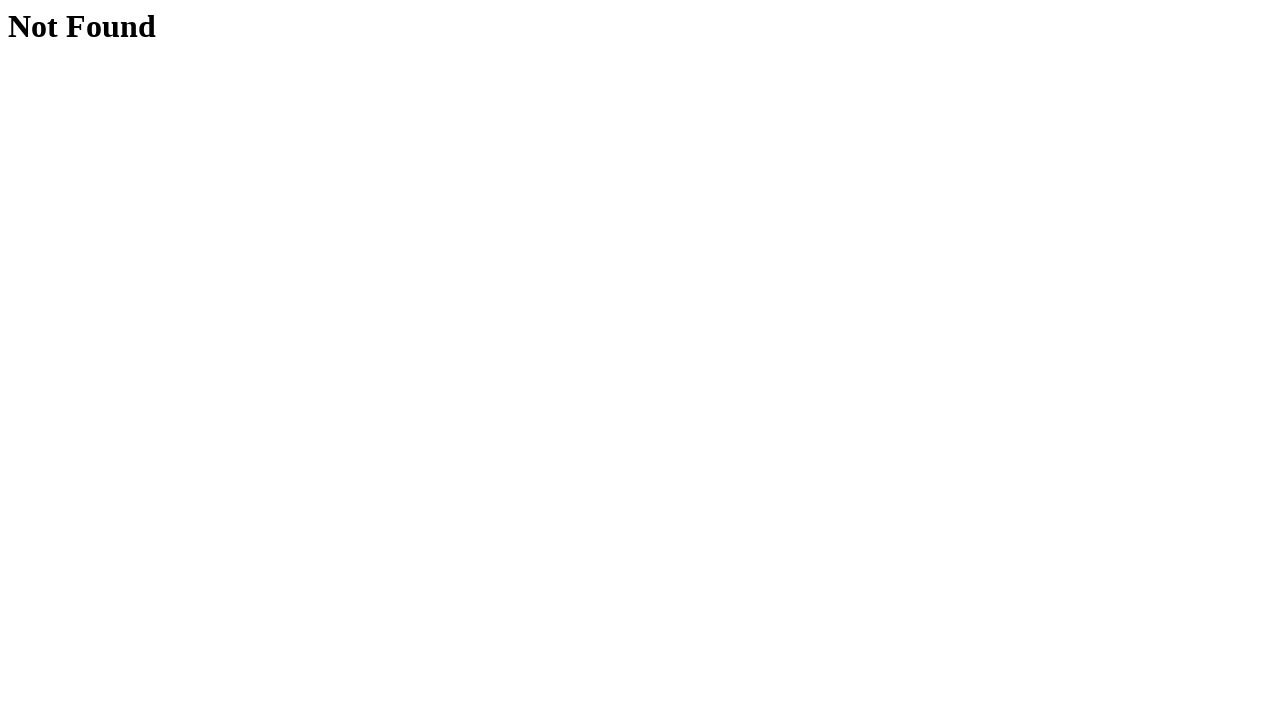

Navigated to user3 profile page (users/3)
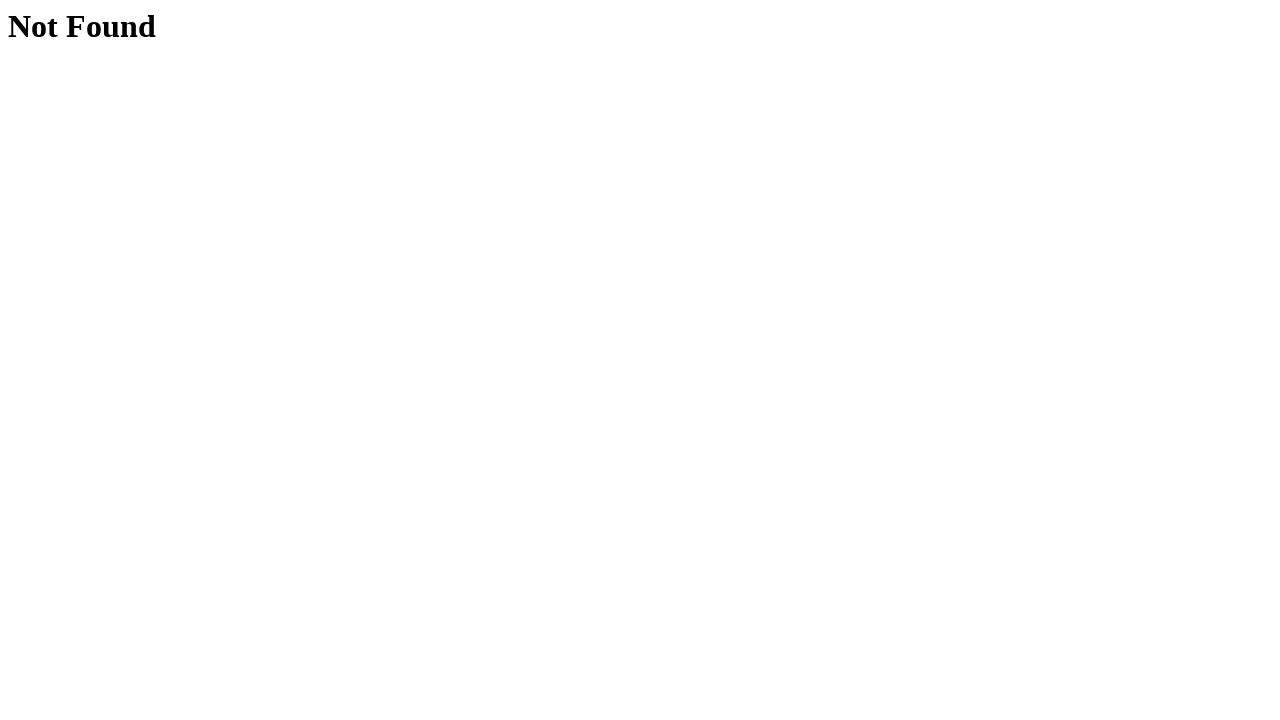

Navigated back to hovers page
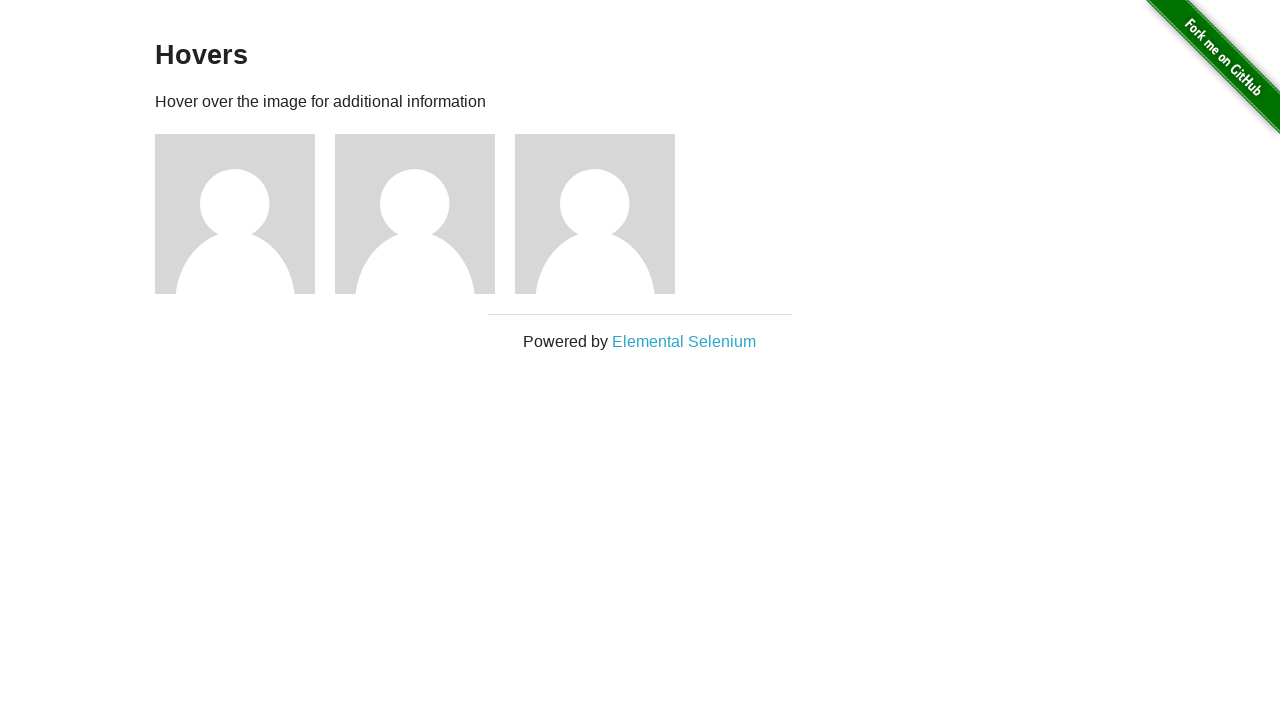

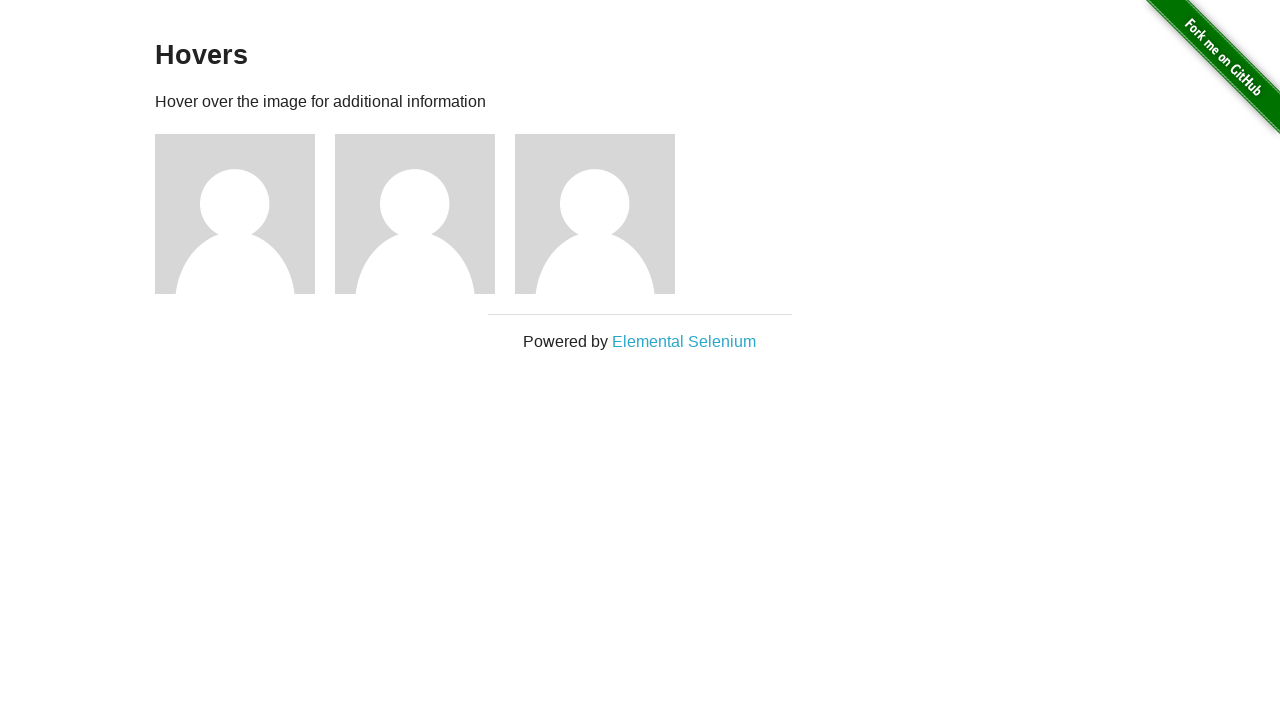